Scrolls the page by a specific amount to bring footer into view

Starting URL: https://www.selenium.dev/selenium/web/scrolling_tests/frame_with_nested_scrolling_frame_out_of_view.html

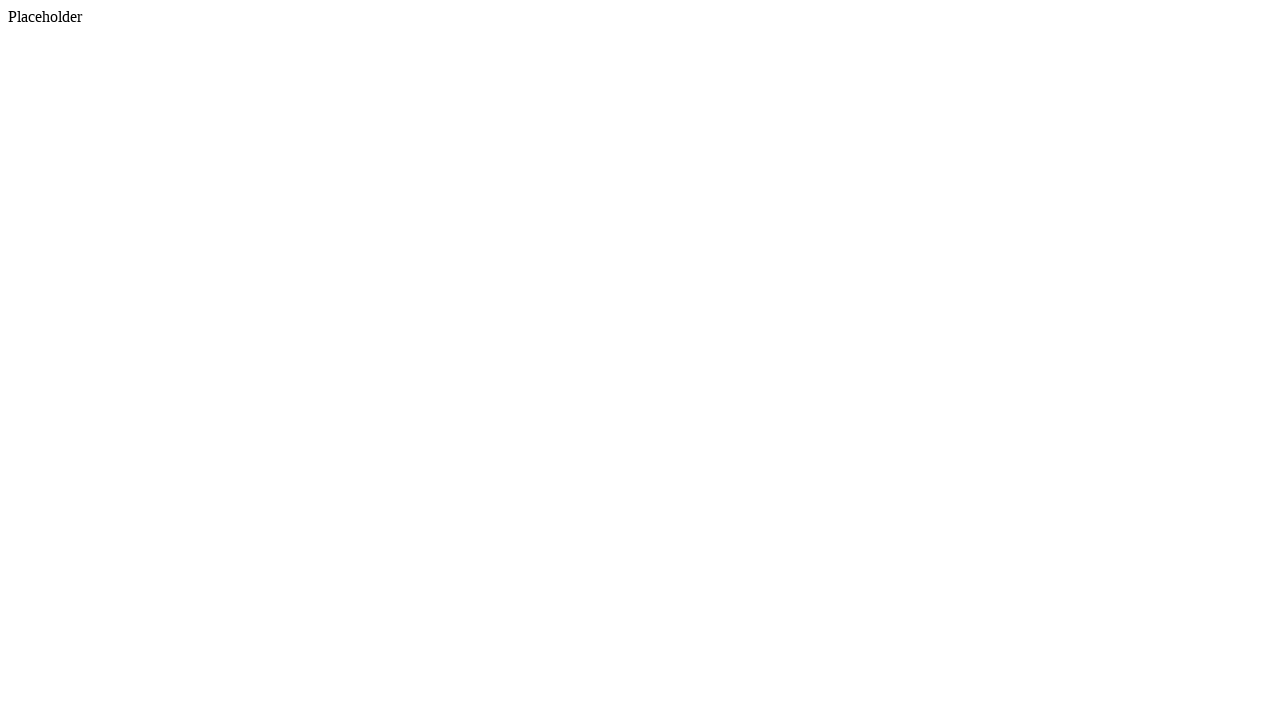

Located the footer element
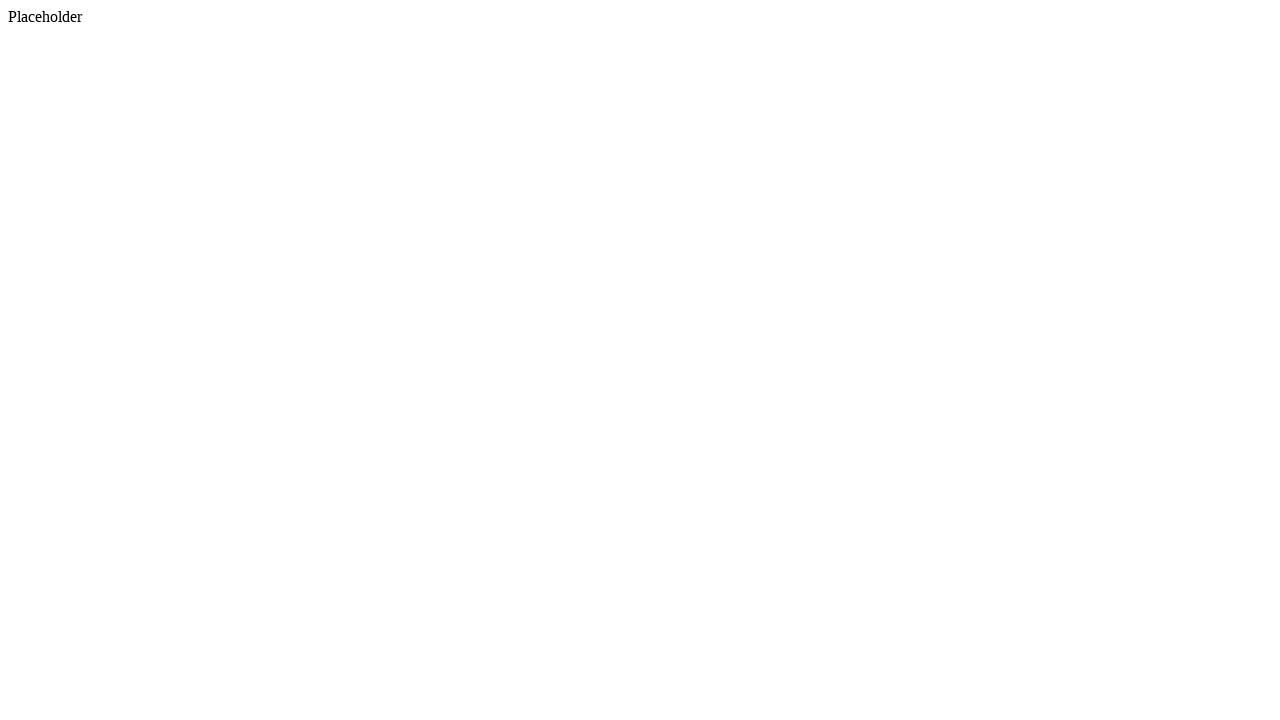

Retrieved footer bounding box coordinates
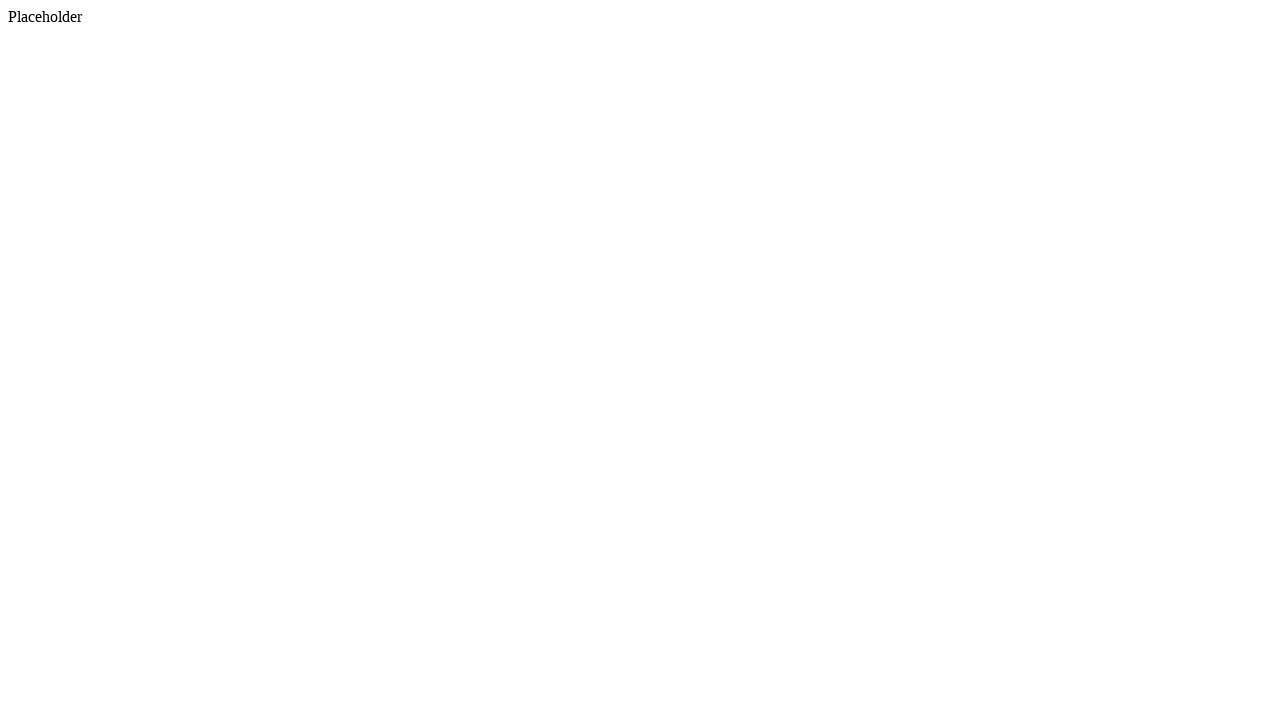

Calculated scroll distance: 5216 pixels
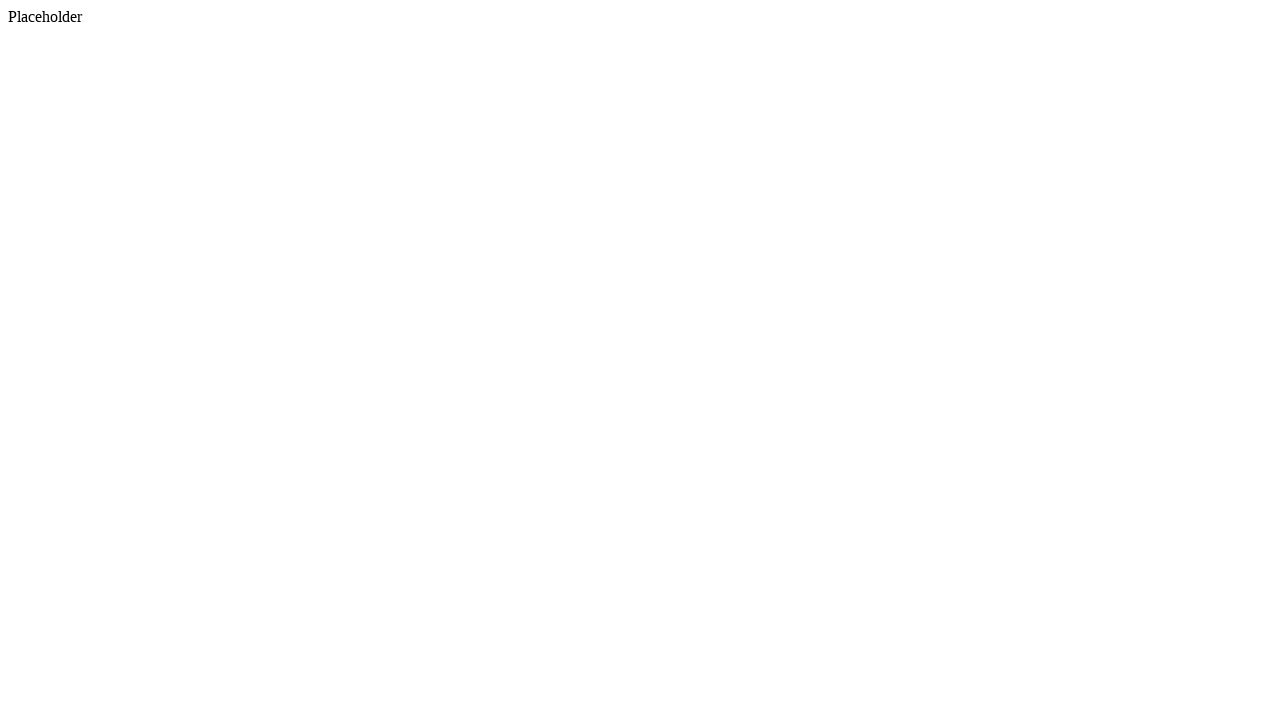

Scrolled page by 5216 pixels to bring footer into view
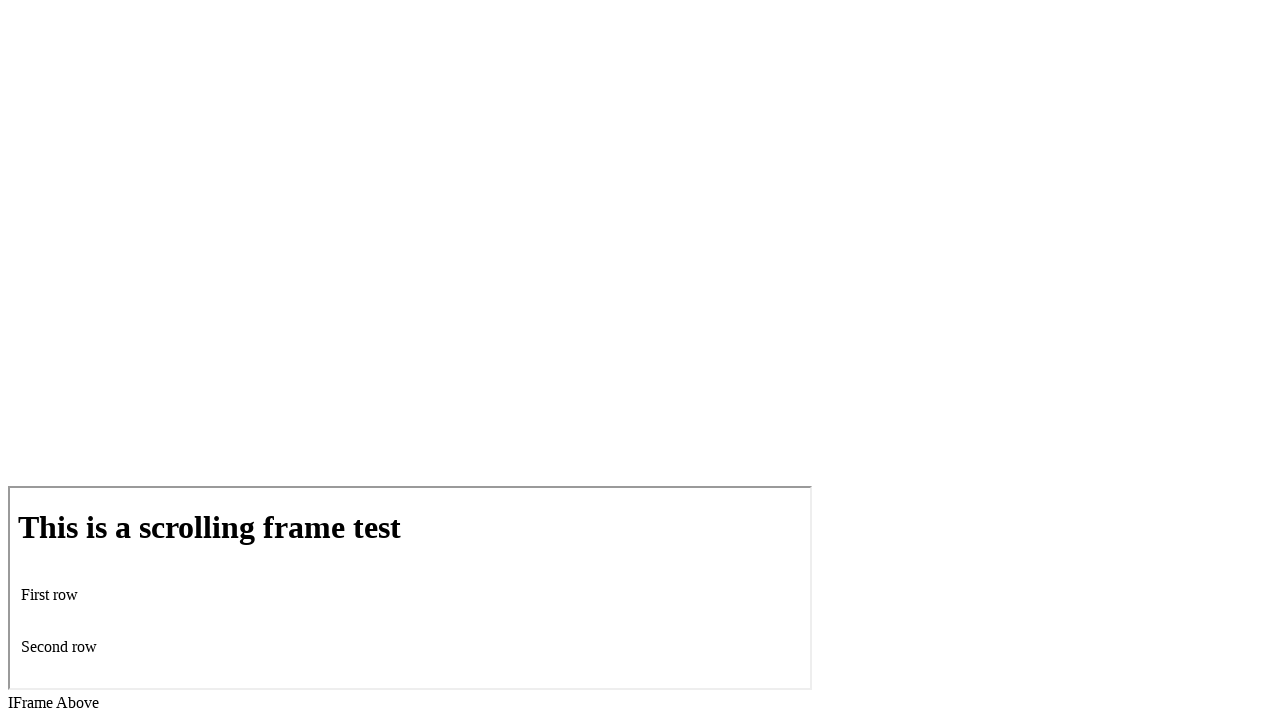

Waited 500ms for scroll animation to complete
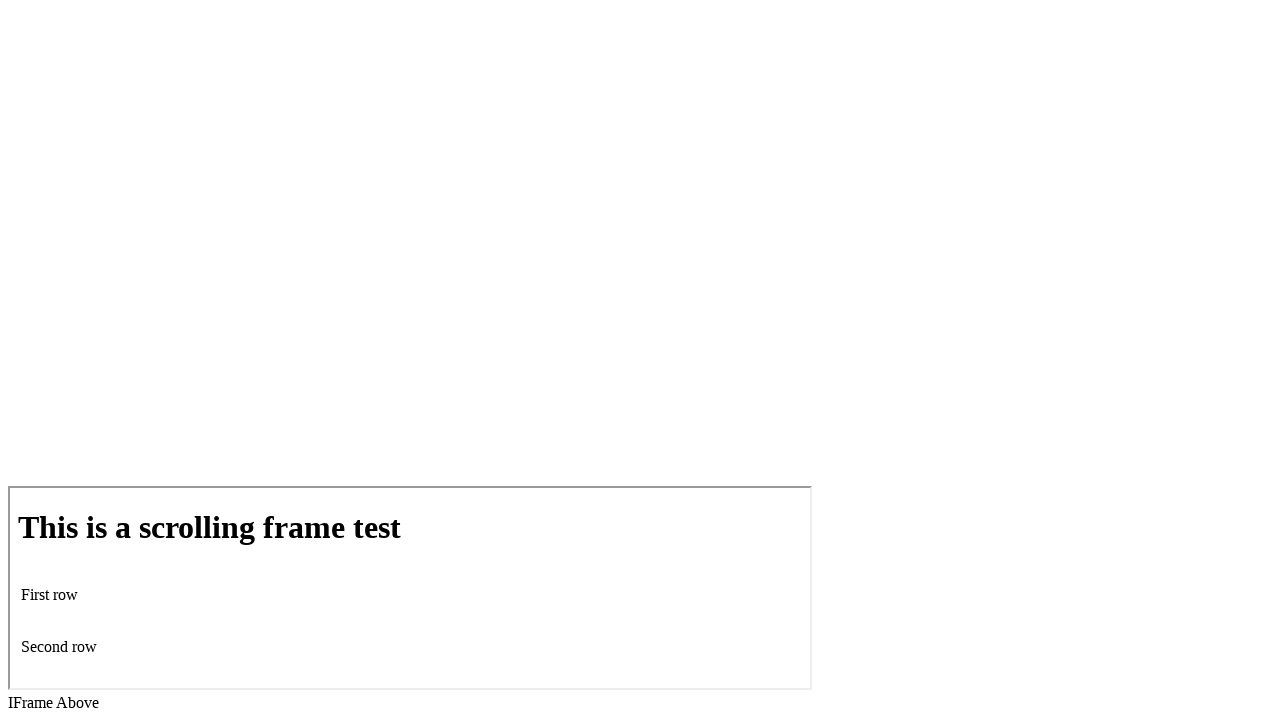

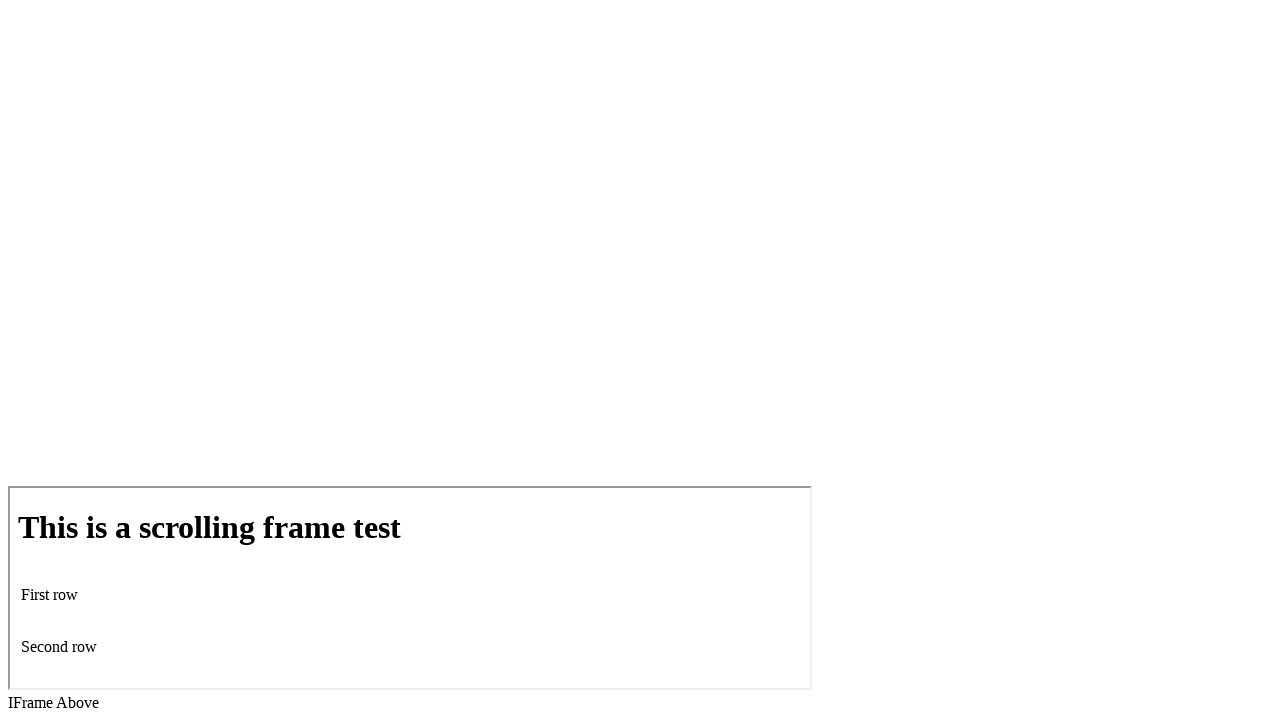